Tests filtering to display only completed todo items

Starting URL: https://demo.playwright.dev/todomvc

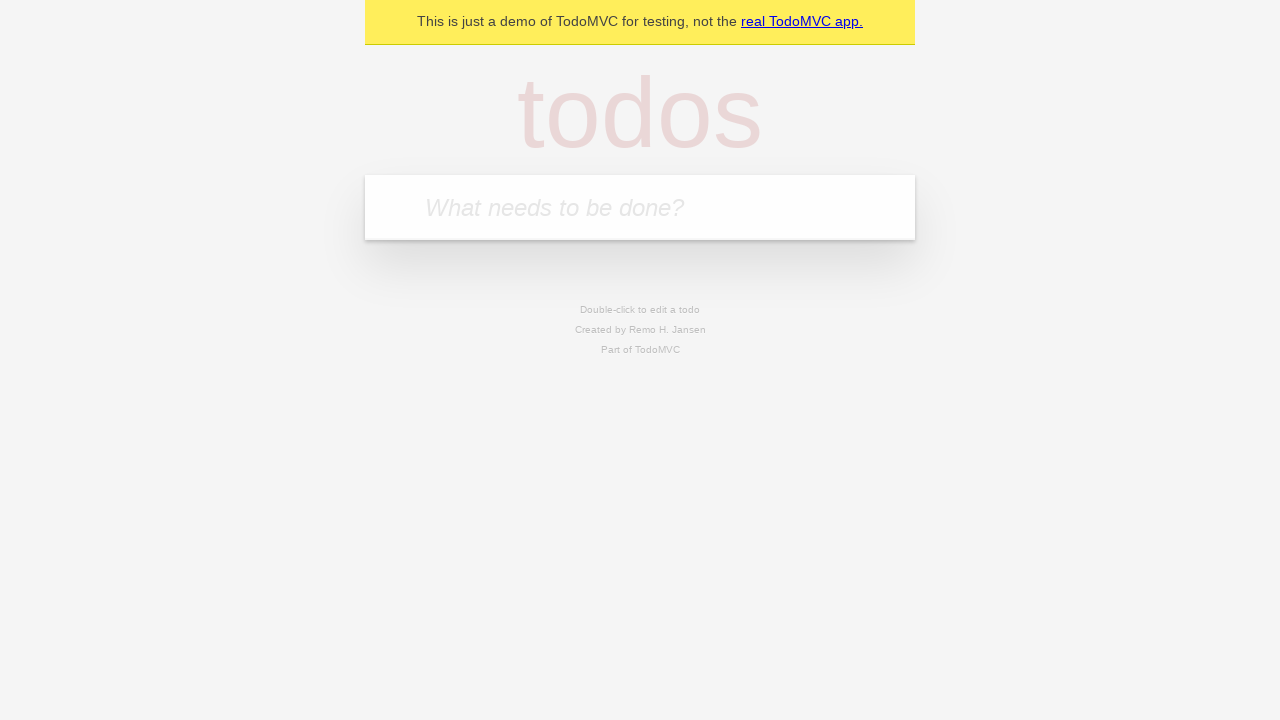

Filled todo input with 'buy some cheese' on internal:attr=[placeholder="What needs to be done?"i]
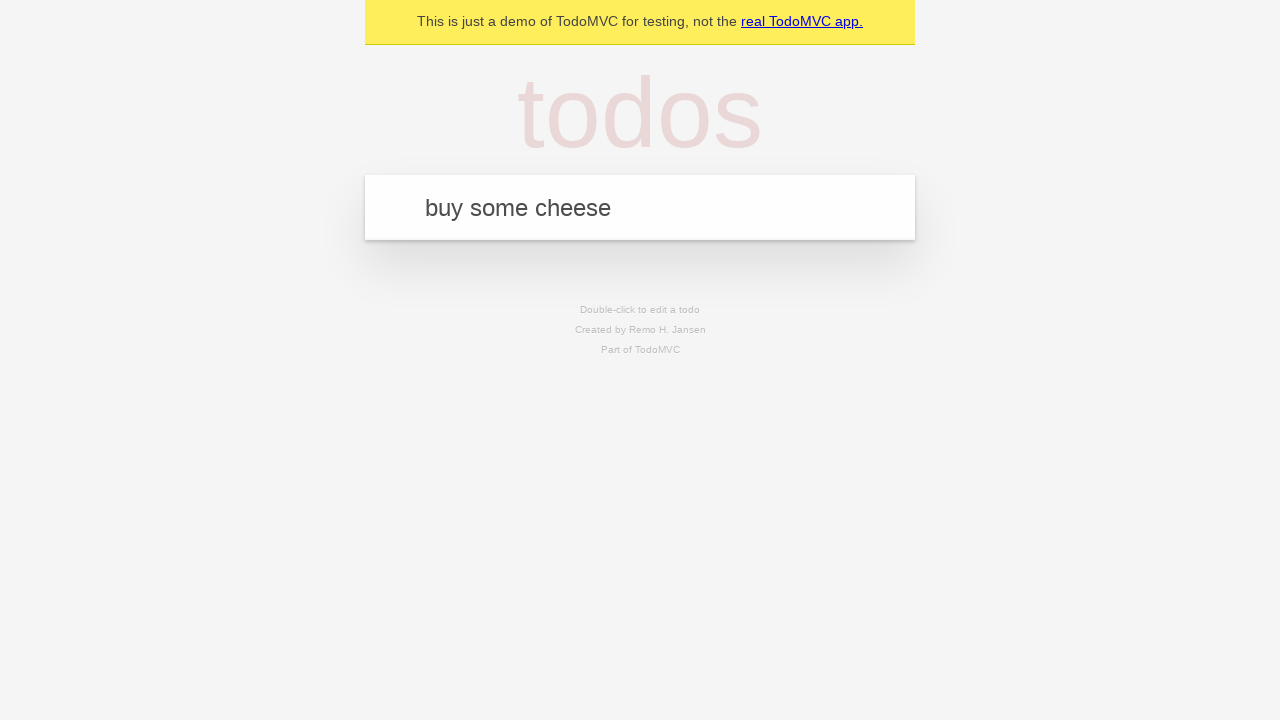

Pressed Enter to add first todo item on internal:attr=[placeholder="What needs to be done?"i]
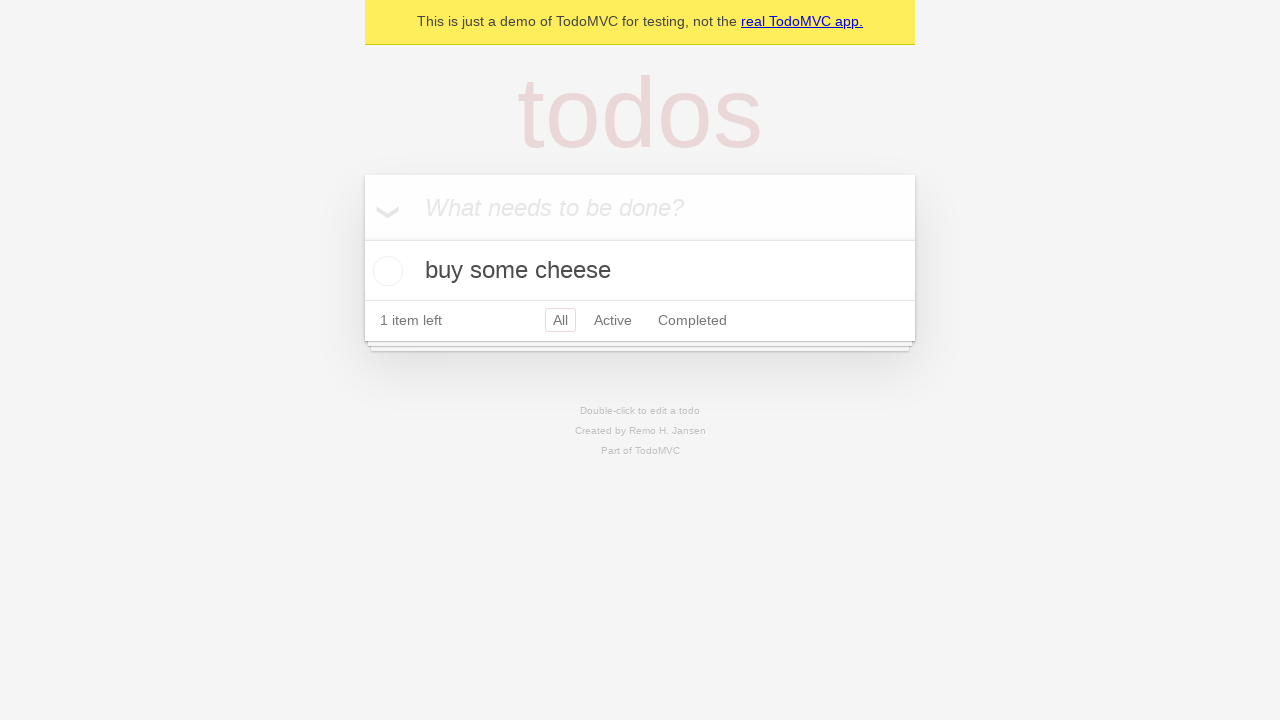

Filled todo input with 'feed the cat' on internal:attr=[placeholder="What needs to be done?"i]
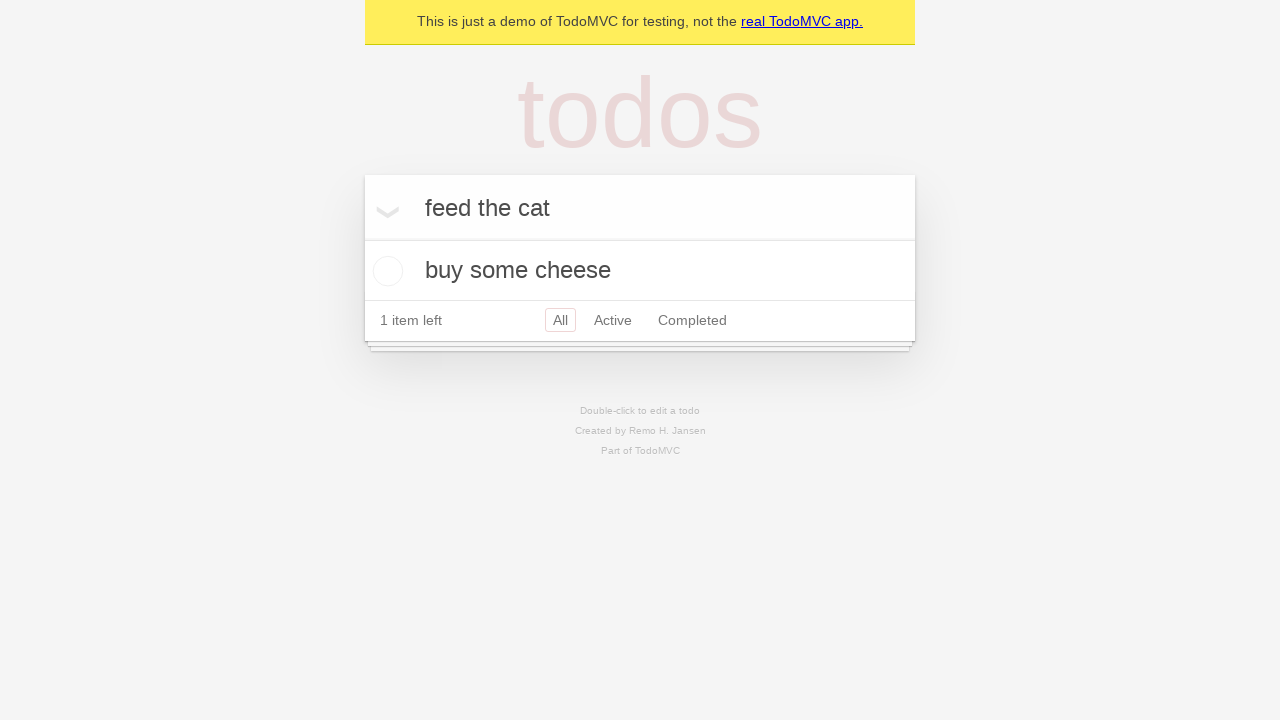

Pressed Enter to add second todo item on internal:attr=[placeholder="What needs to be done?"i]
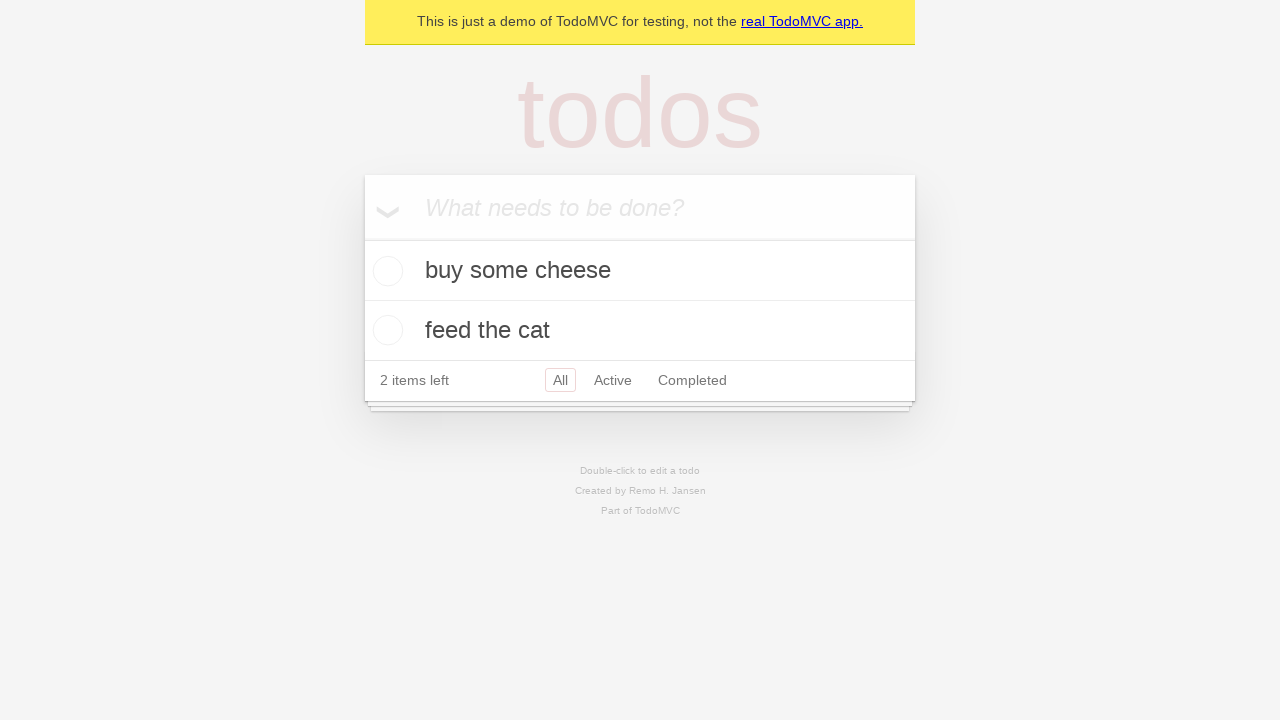

Filled todo input with 'book a doctors appointment' on internal:attr=[placeholder="What needs to be done?"i]
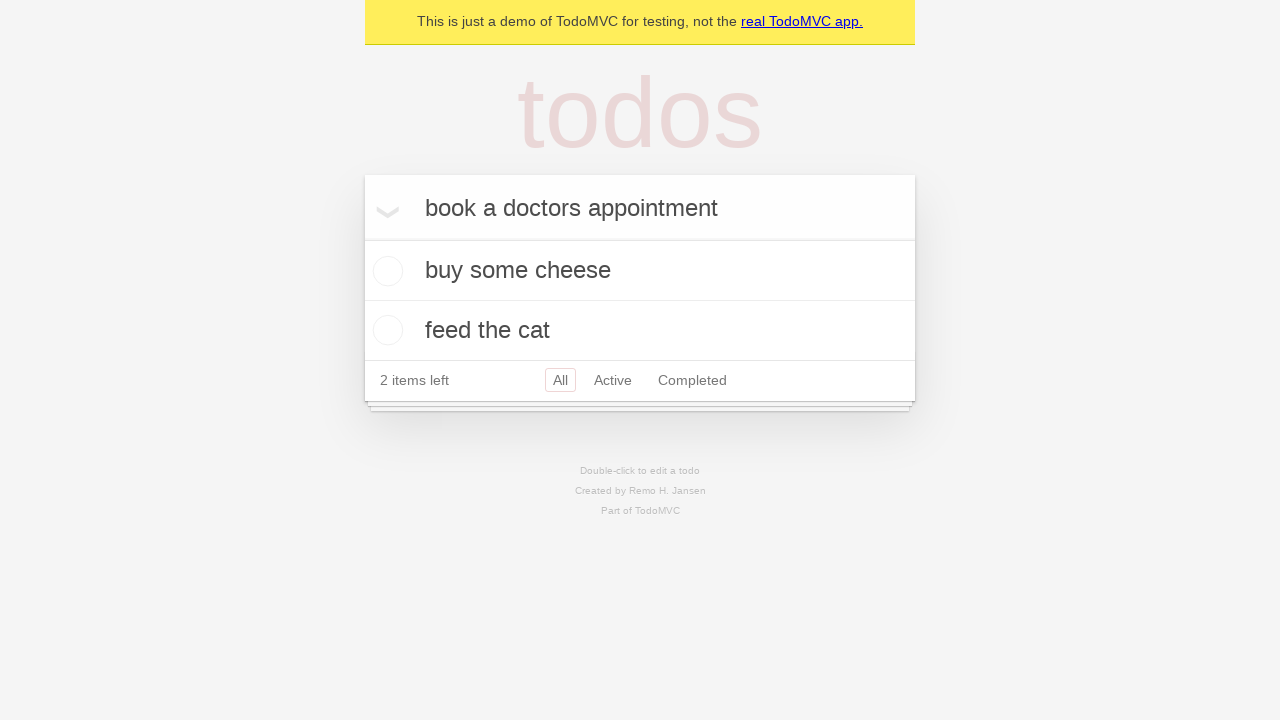

Pressed Enter to add third todo item on internal:attr=[placeholder="What needs to be done?"i]
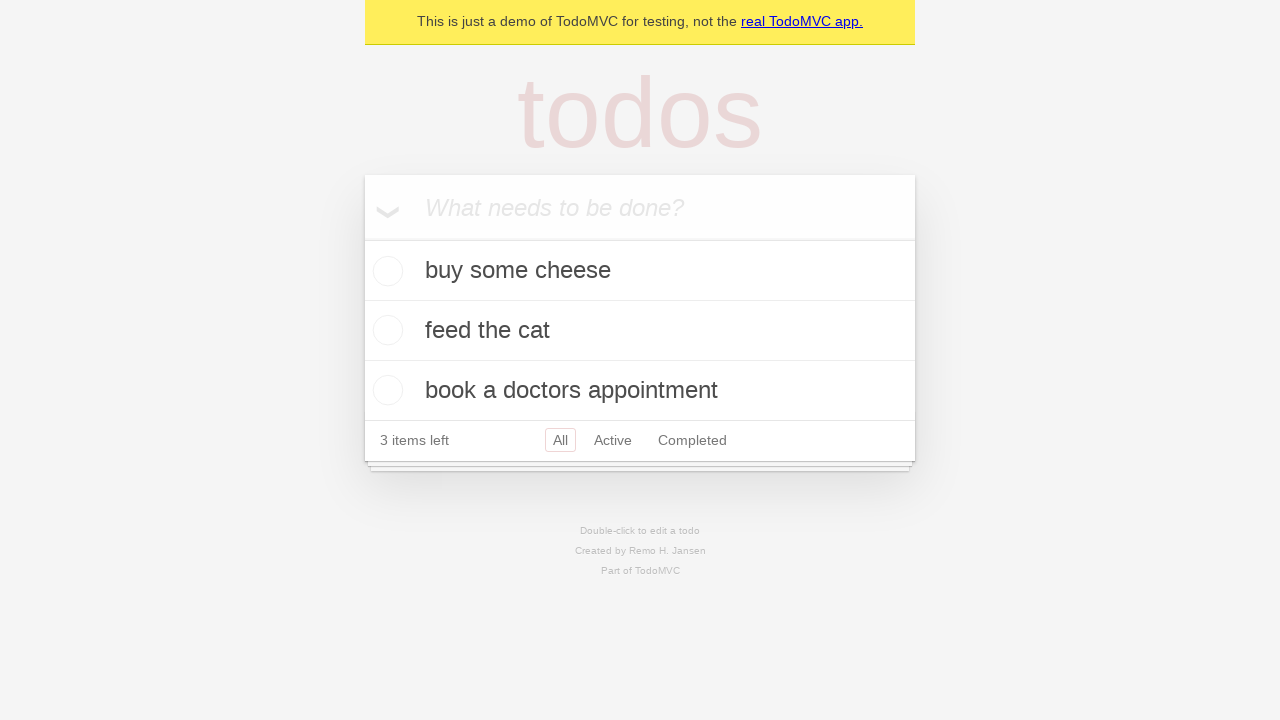

Checked checkbox for second todo item 'feed the cat' at (385, 330) on internal:testid=[data-testid="todo-item"s] >> nth=1 >> internal:role=checkbox
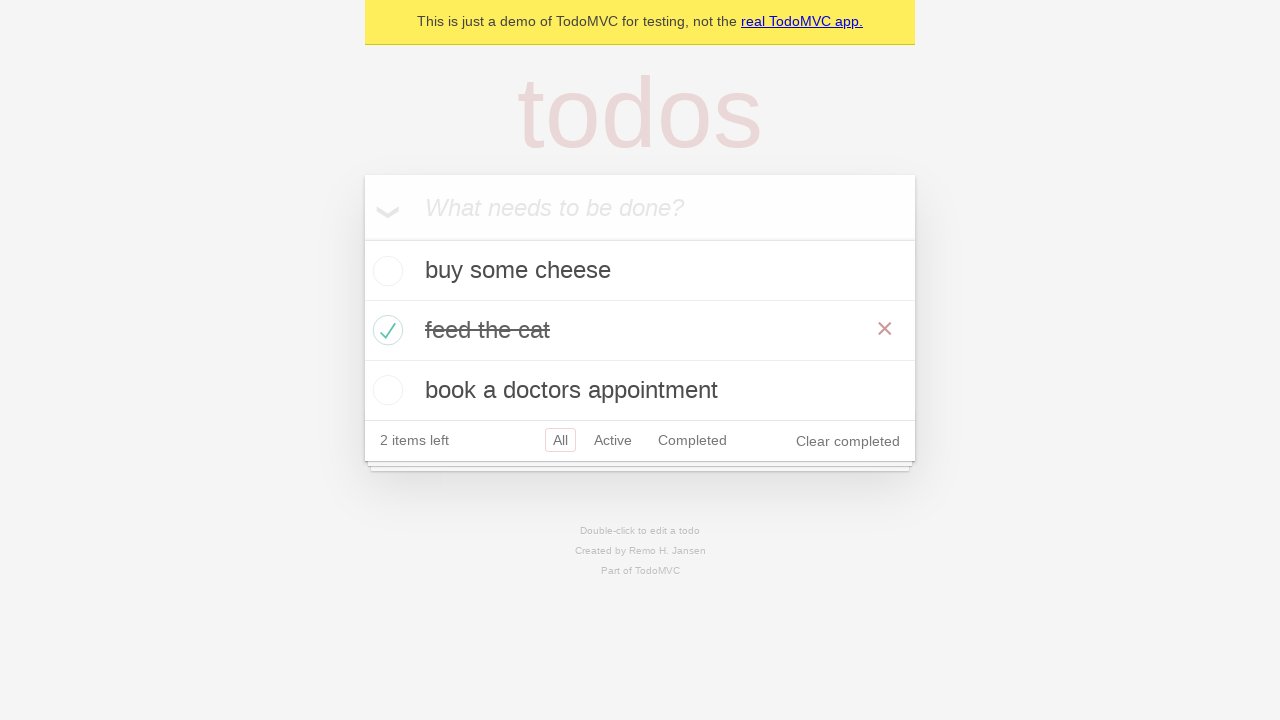

Clicked Completed filter to display only completed items at (692, 440) on internal:role=link[name="Completed"i]
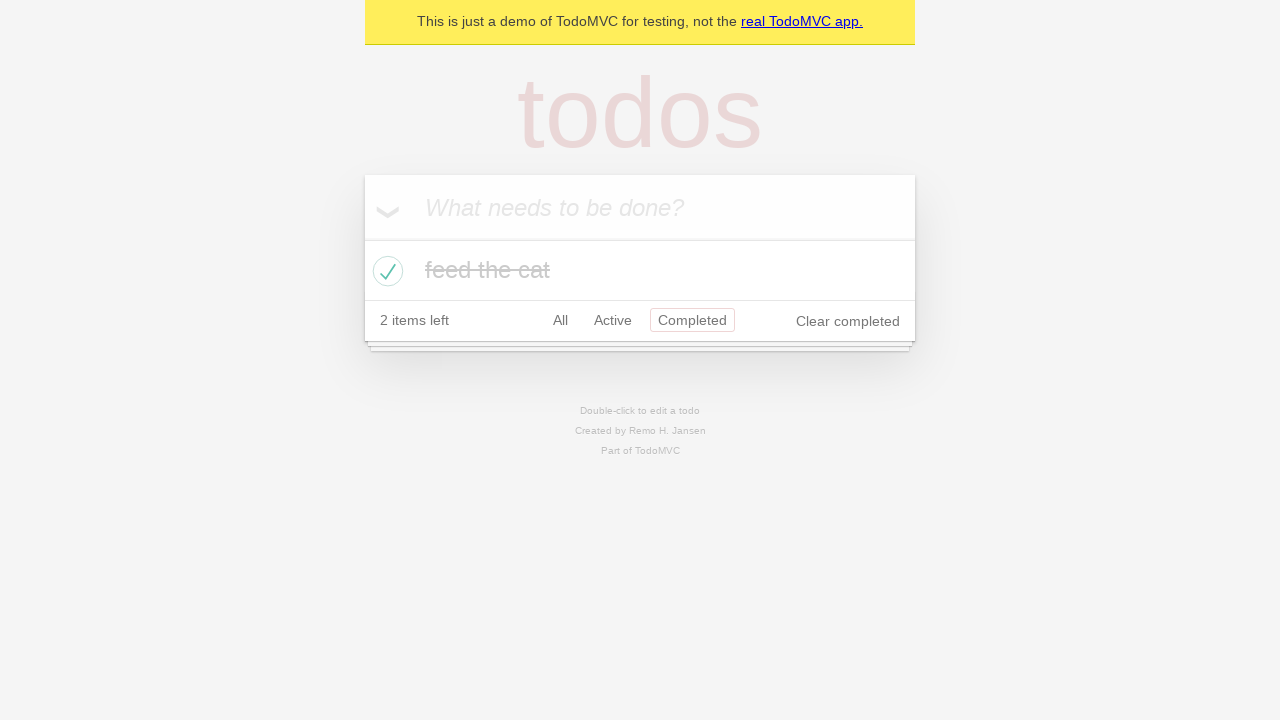

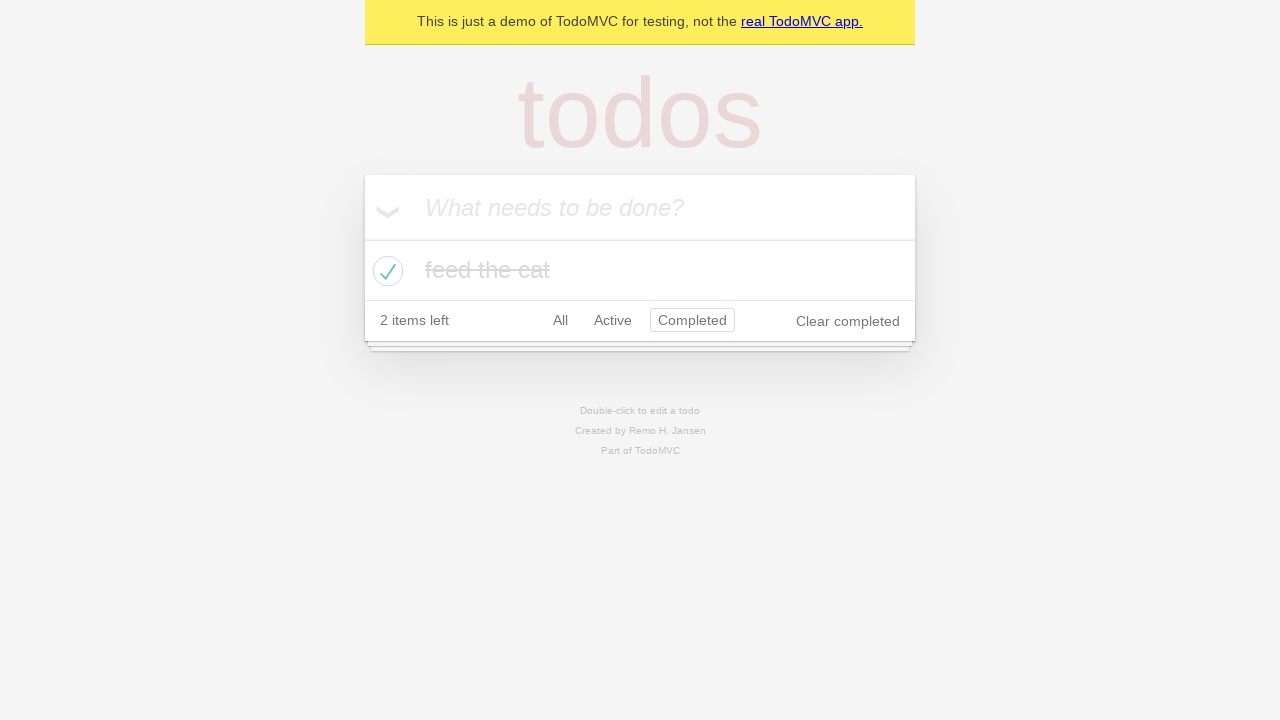